Tests un-marking items as complete by checking and then unchecking the checkbox.

Starting URL: https://demo.playwright.dev/todomvc

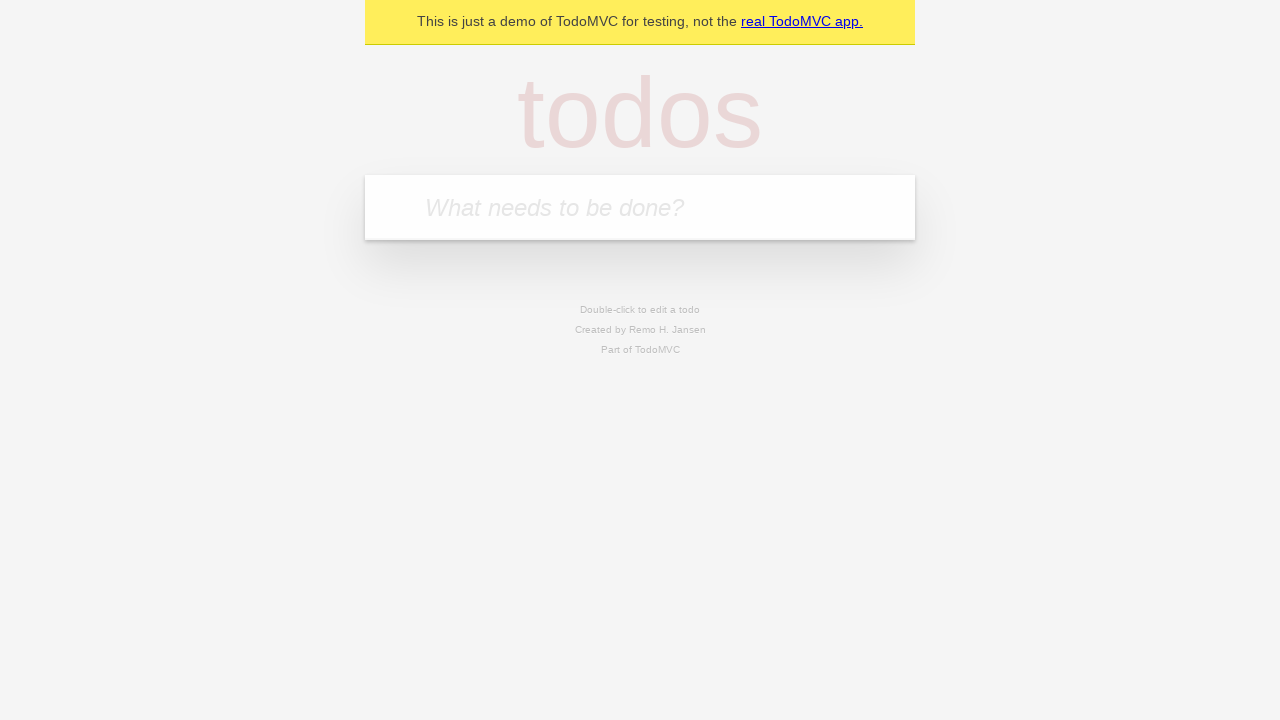

Filled input field with 'buy some cheese' on internal:attr=[placeholder="What needs to be done?"i]
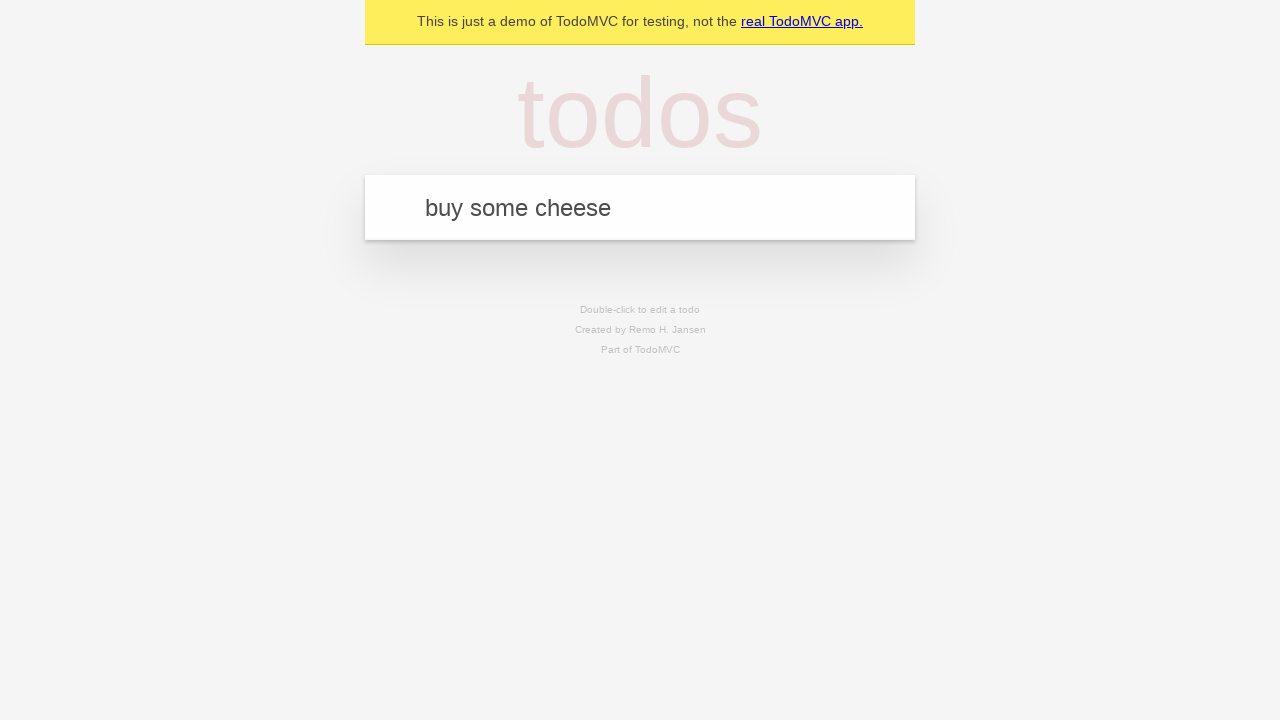

Pressed Enter to create first todo item on internal:attr=[placeholder="What needs to be done?"i]
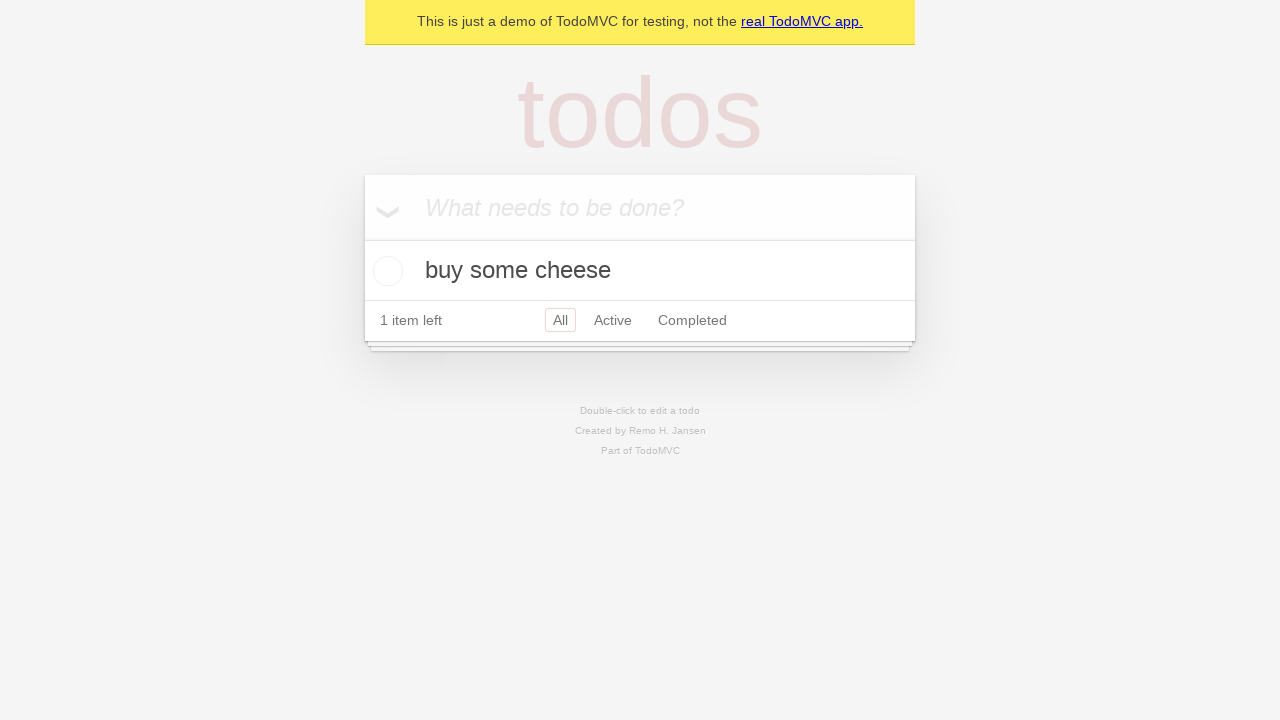

Filled input field with 'feed the cat' on internal:attr=[placeholder="What needs to be done?"i]
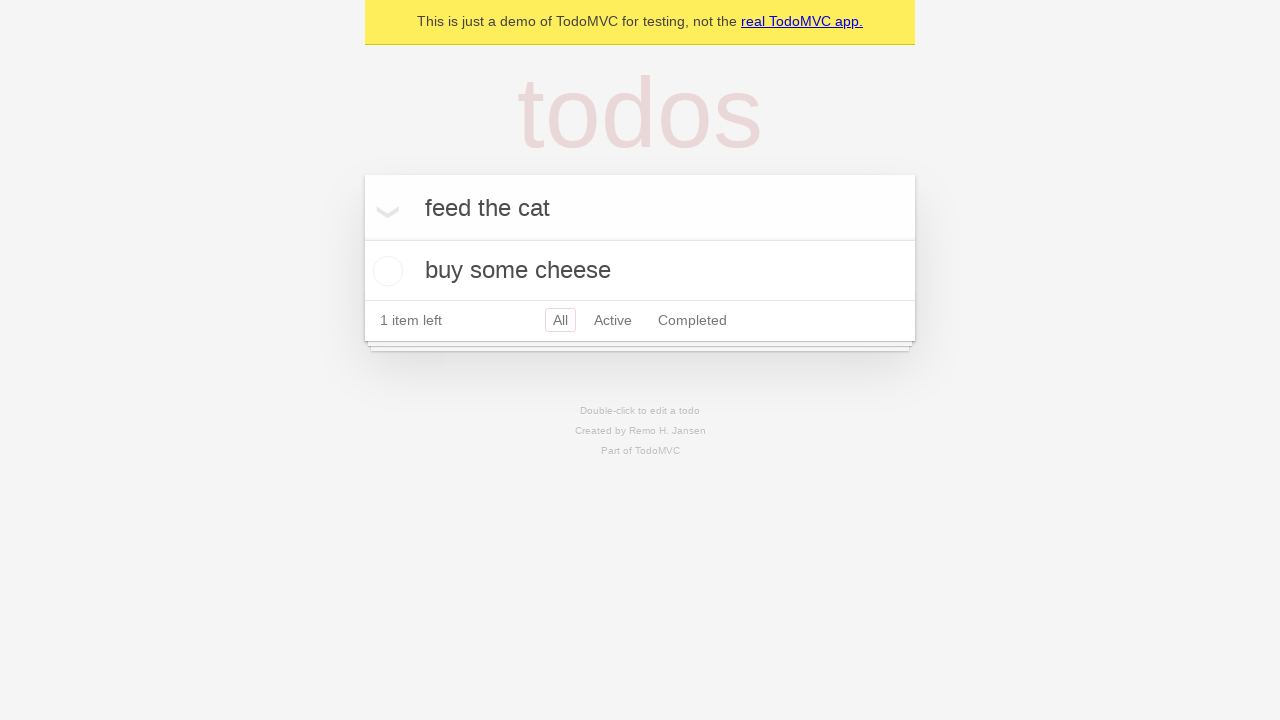

Pressed Enter to create second todo item on internal:attr=[placeholder="What needs to be done?"i]
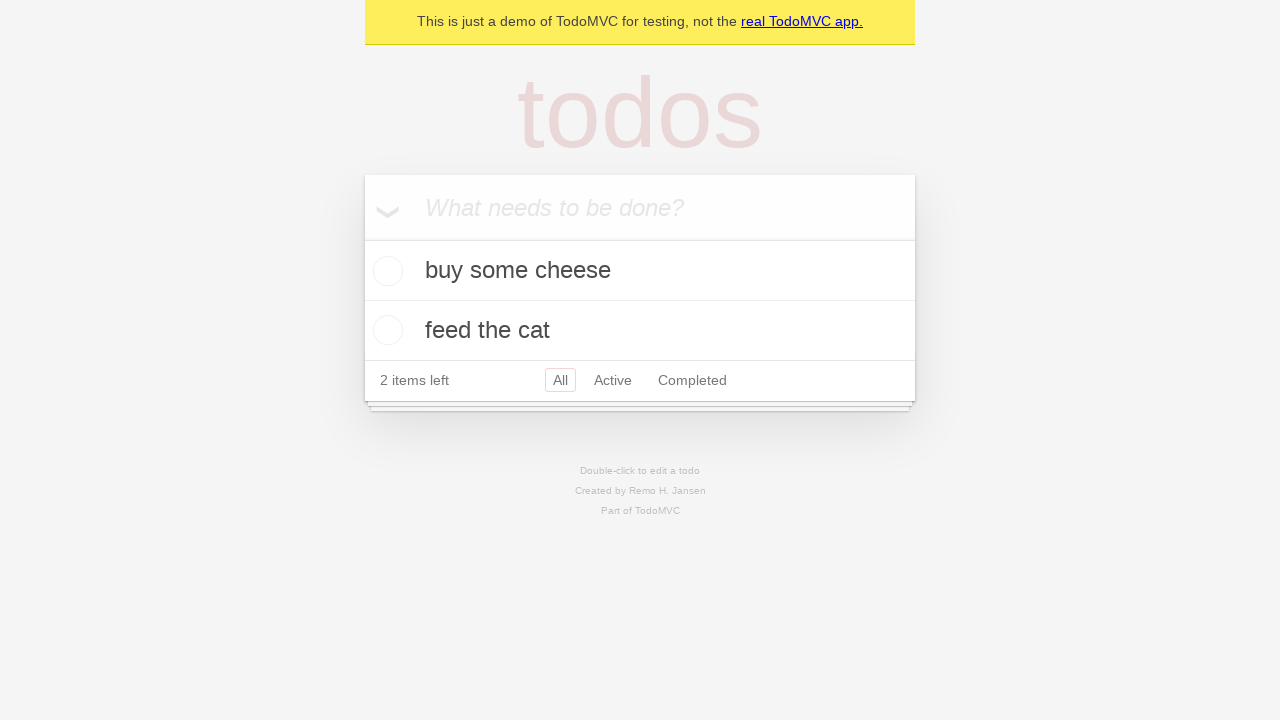

Checked checkbox for first todo item to mark as complete at (385, 271) on internal:testid=[data-testid="todo-item"s] >> nth=0 >> internal:role=checkbox
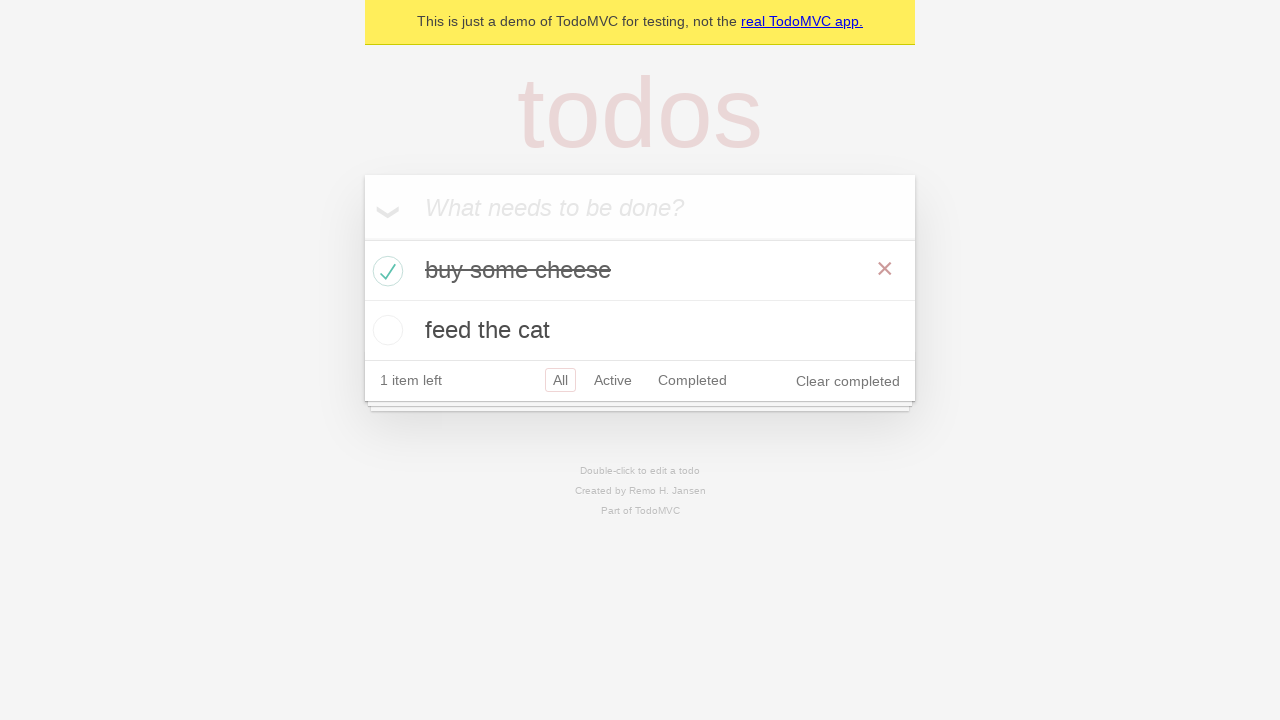

Unchecked checkbox for first todo item to mark as incomplete at (385, 271) on internal:testid=[data-testid="todo-item"s] >> nth=0 >> internal:role=checkbox
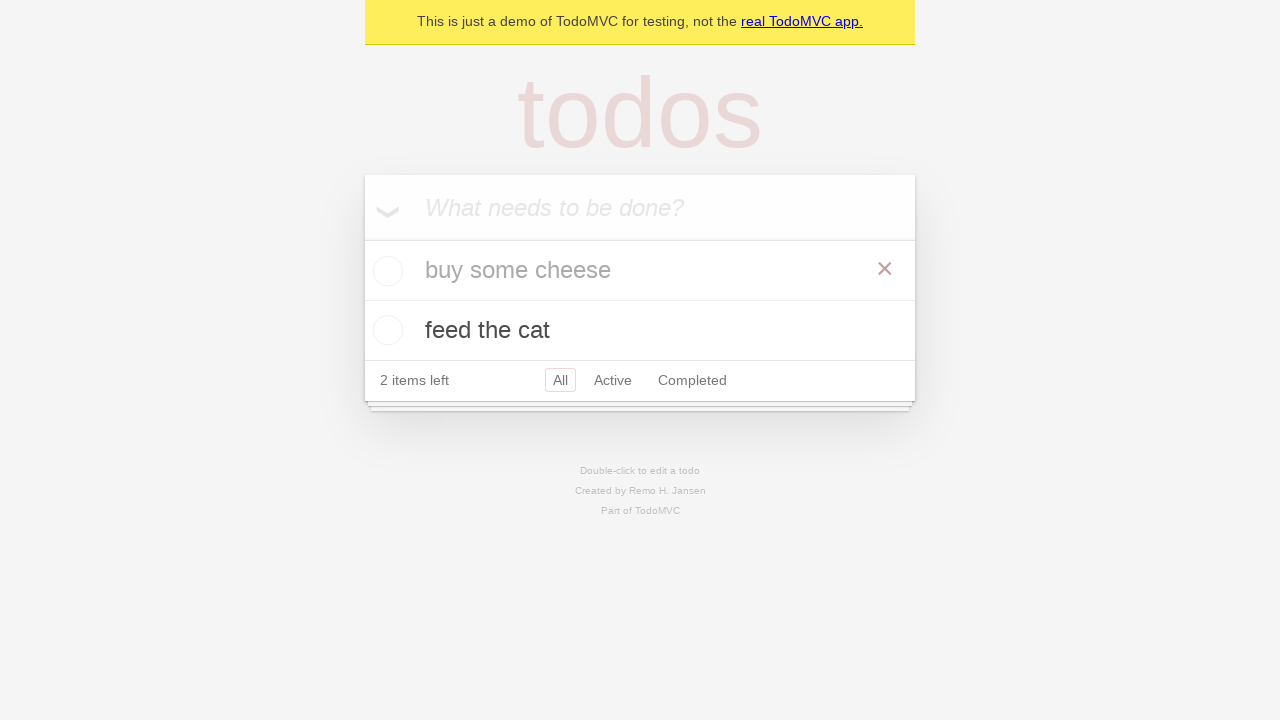

Waited for todo item to be uncompleted
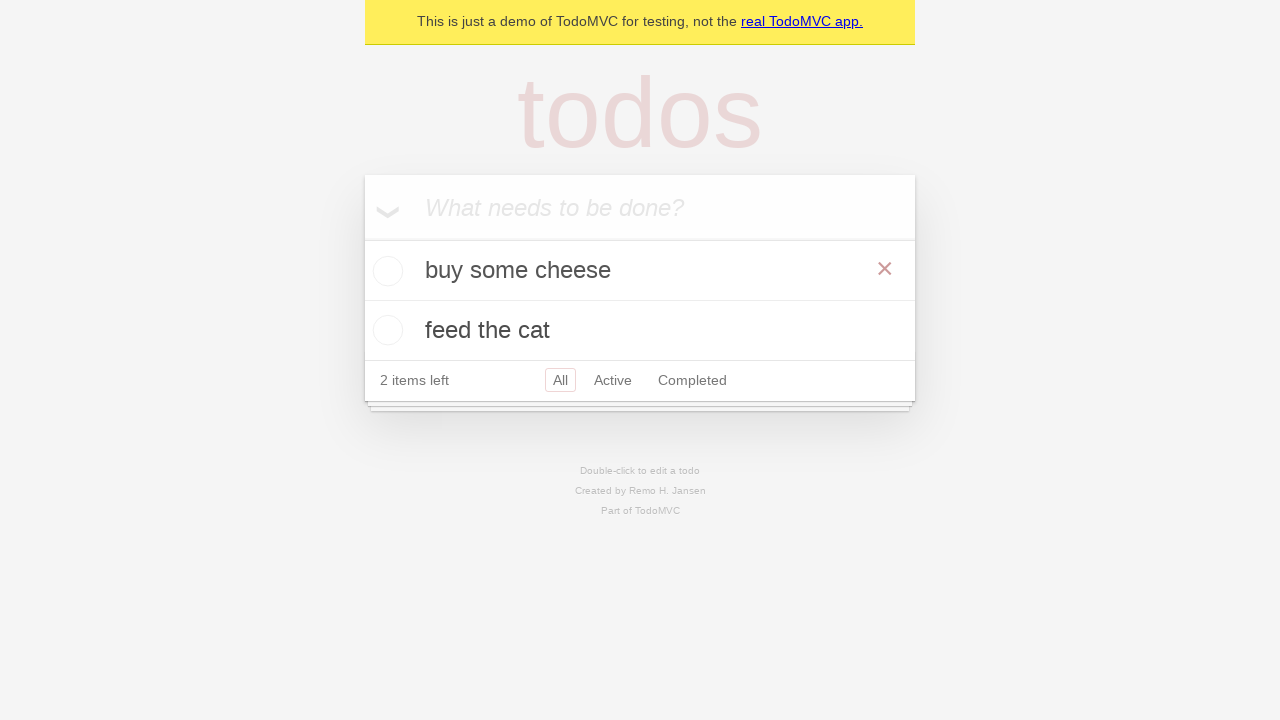

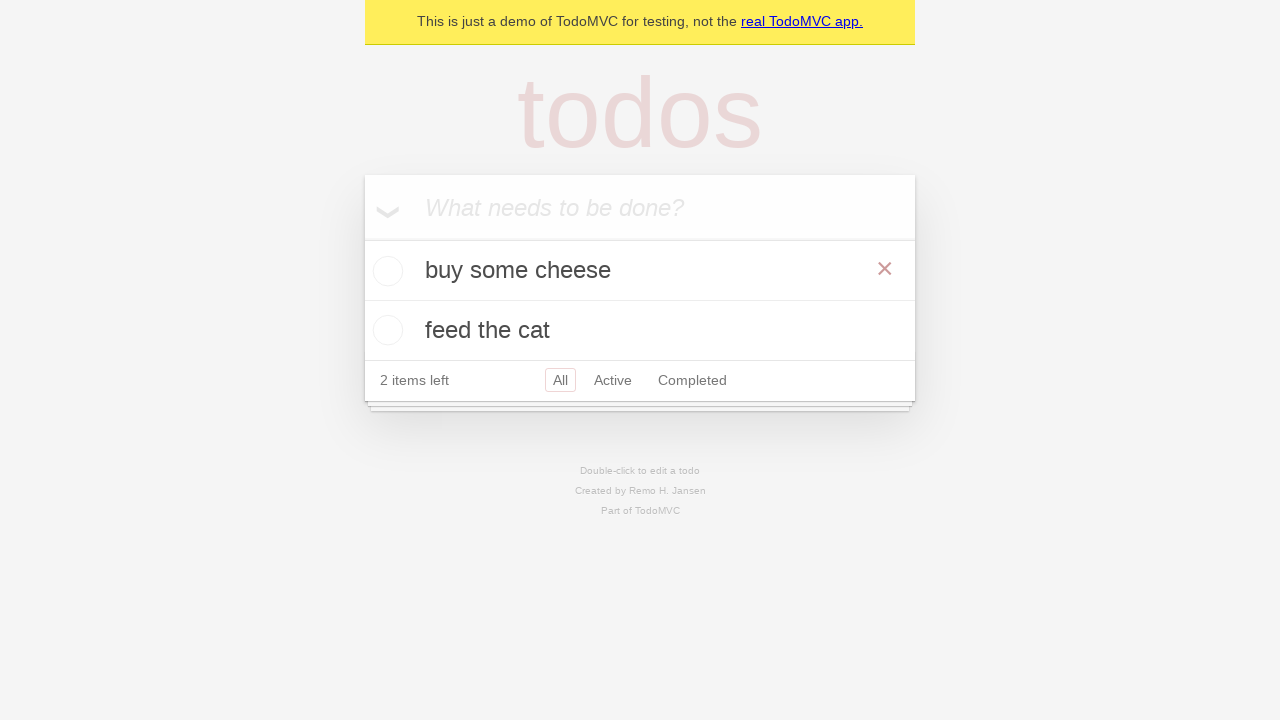